Tests navigation to the long page by clicking a link, then verifies the URL is correct, the page heading text displays "This is a long page", and that the footer is not initially visible on the screen.

Starting URL: https://bonigarcia.dev/selenium-webdriver-java/

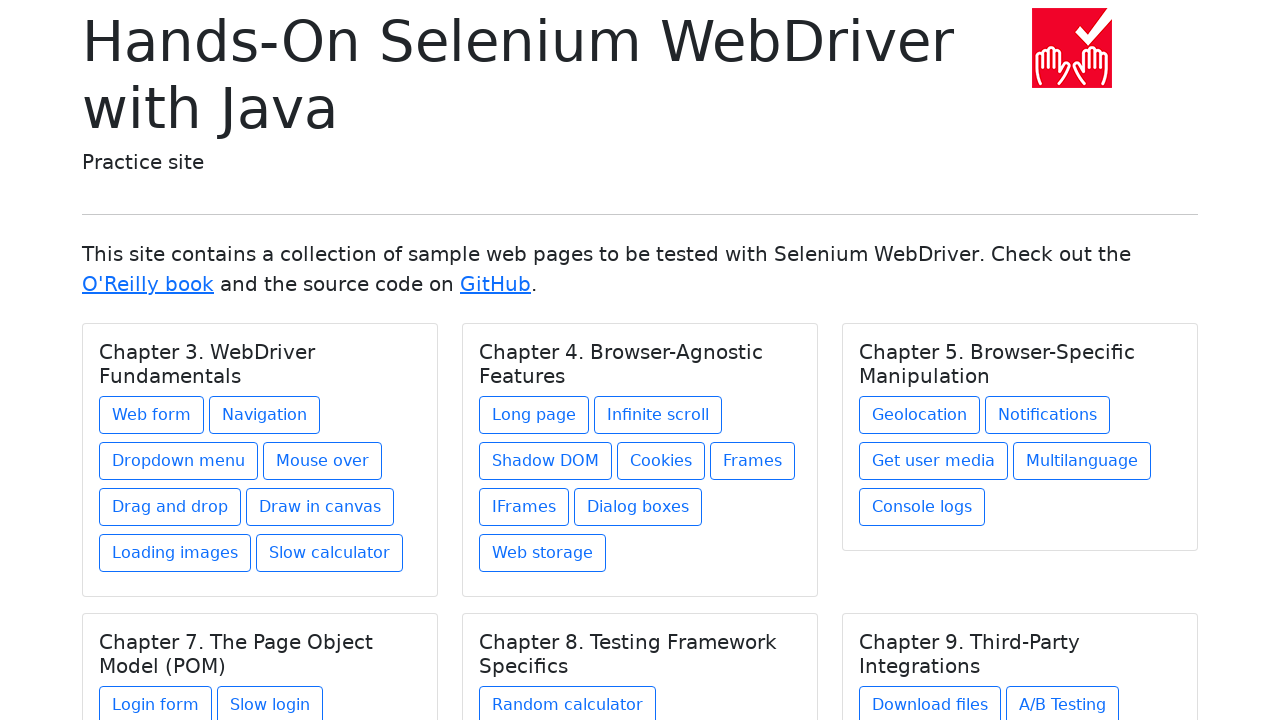

Clicked on the 'Long page' link at (534, 415) on a.btn.btn-outline-primary.mb-2[href='long-page.html']
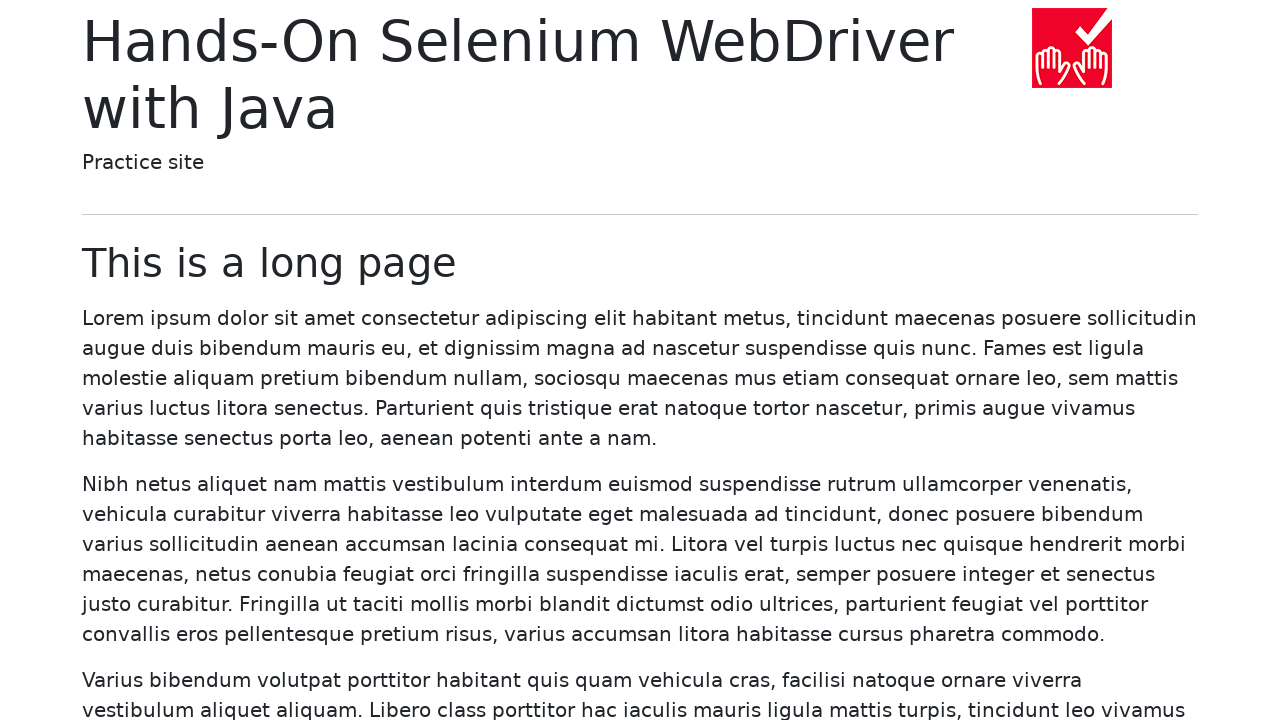

Navigated to long-page.html and URL verified
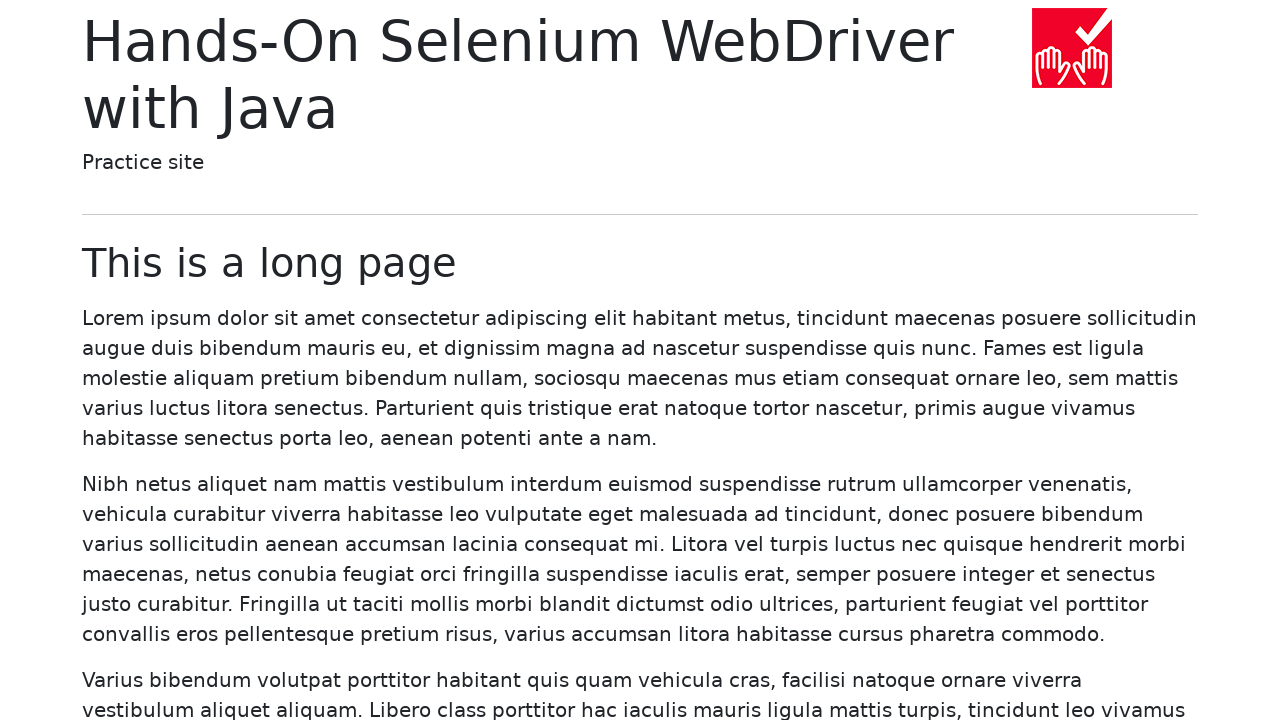

Verified page heading text is 'This is a long page'
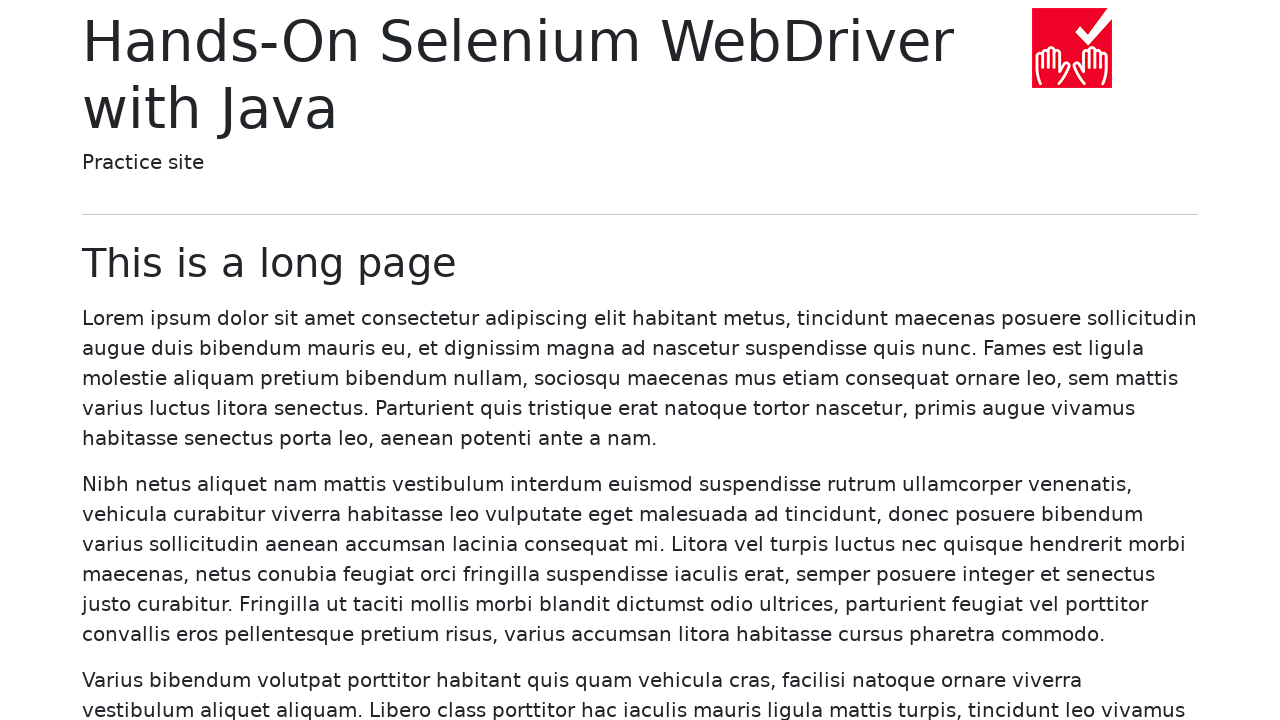

Footer element attached to DOM
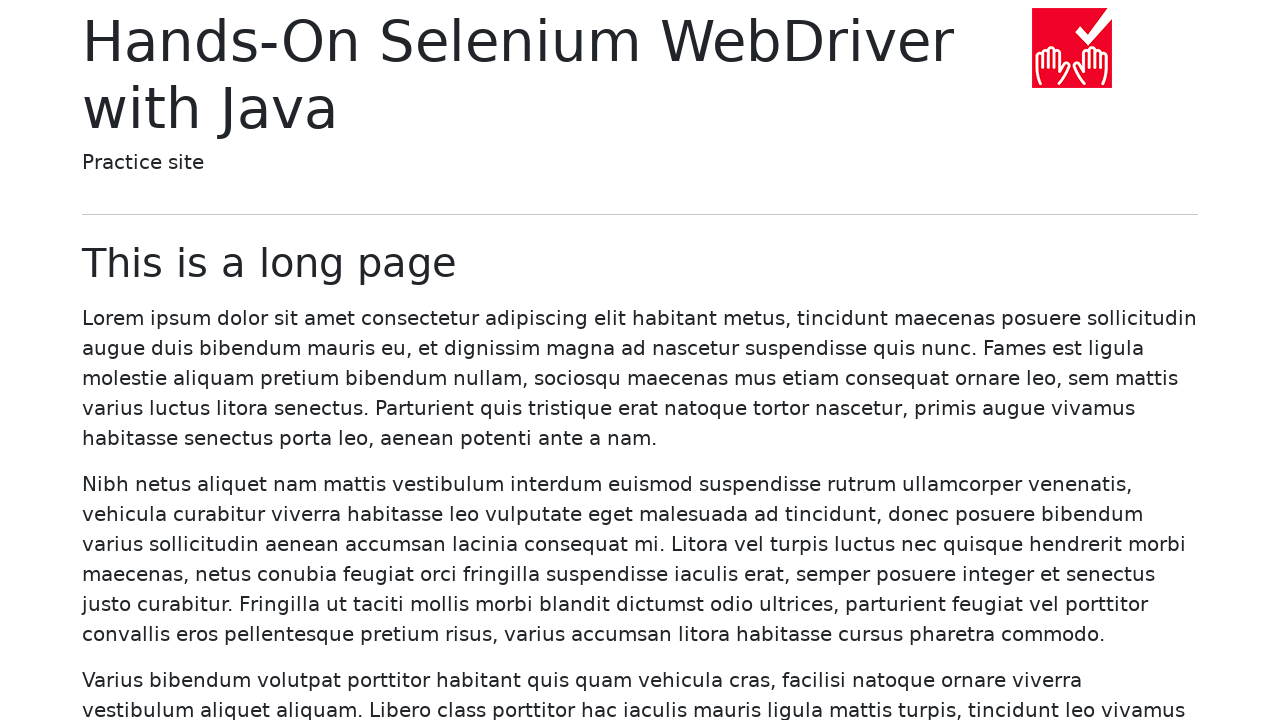

Verified footer is not visible in viewport on initial page load
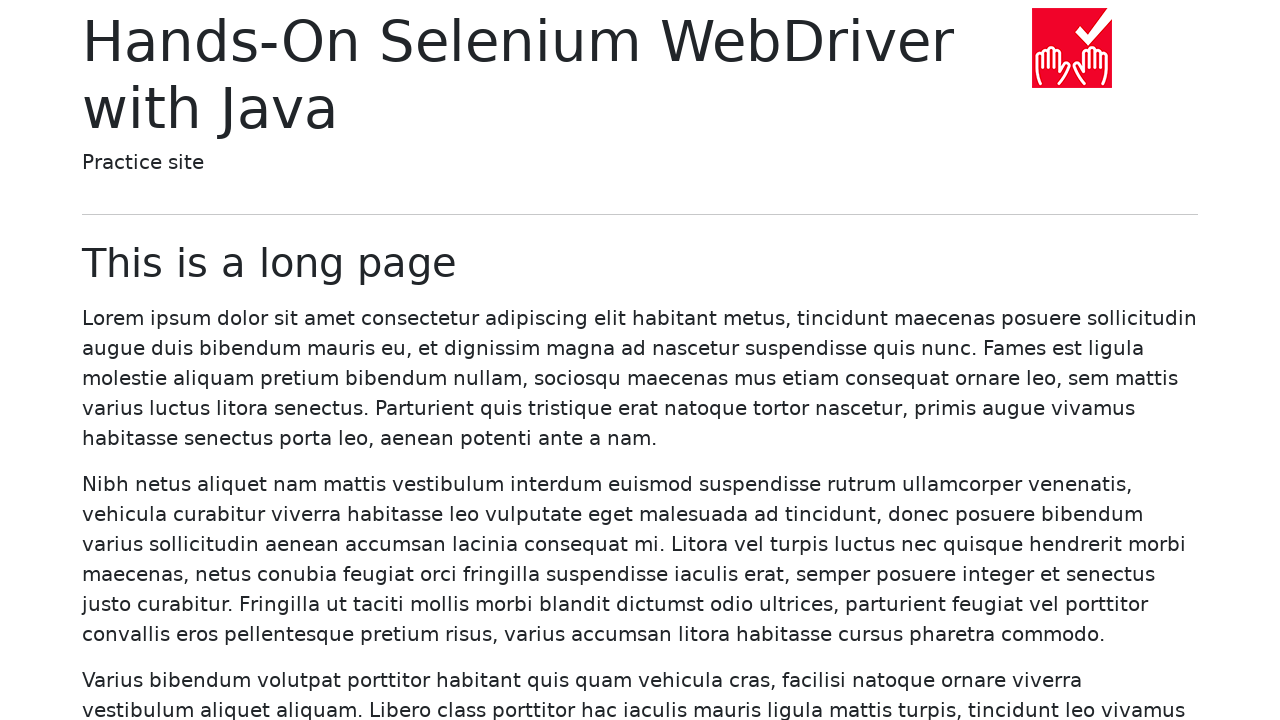

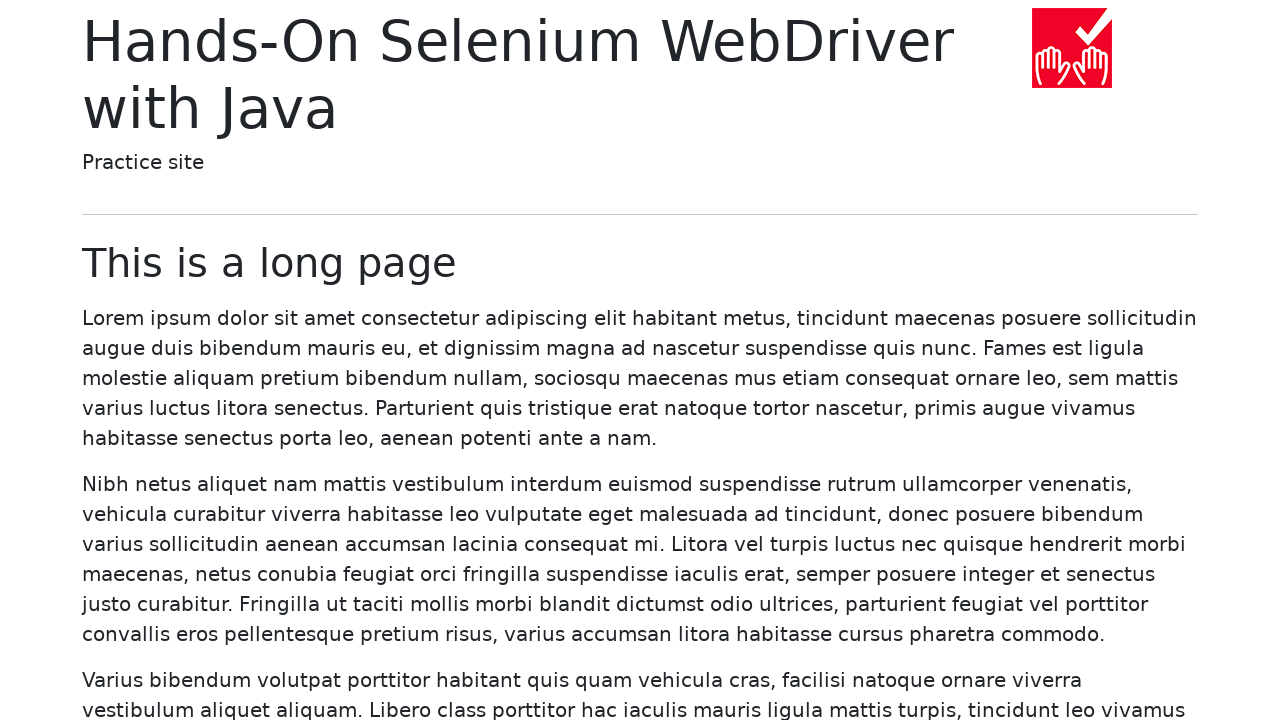